Tests filling a text box form with user details (fullname, email, current address, permanent address) and submitting it

Starting URL: https://demoqa.com/text-box

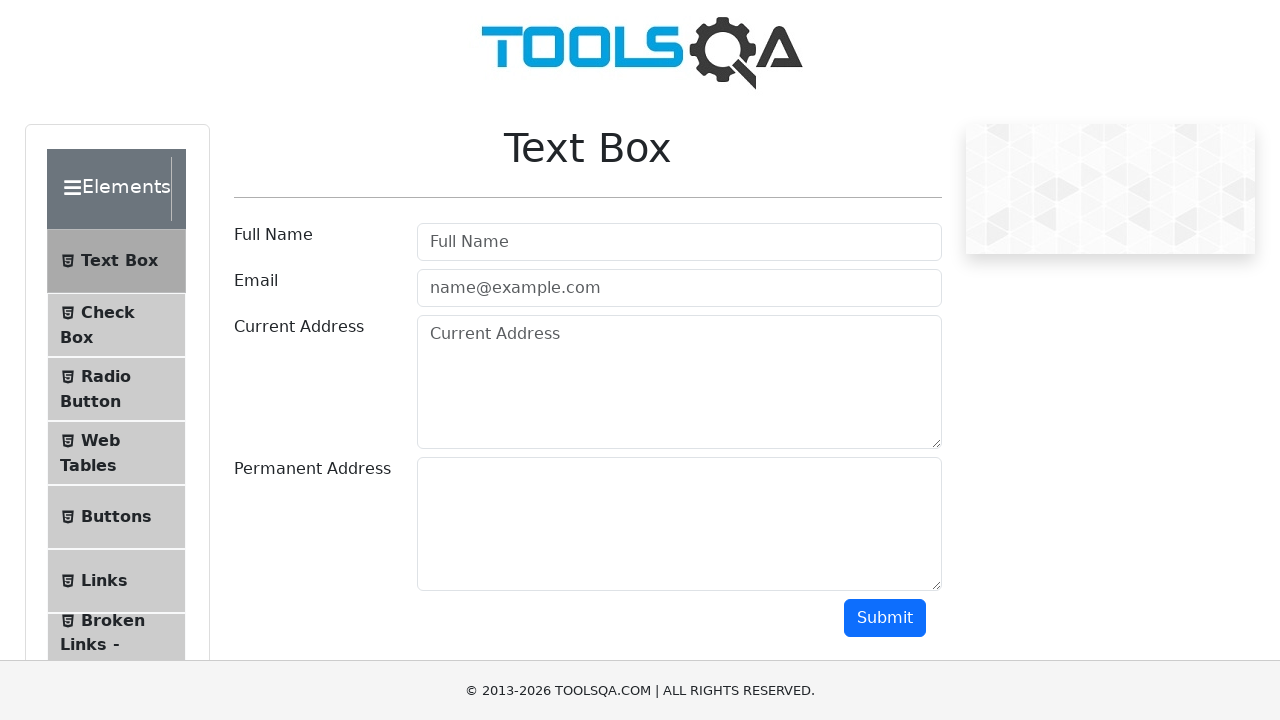

Filled fullname field with 'John Martinez' on #userName
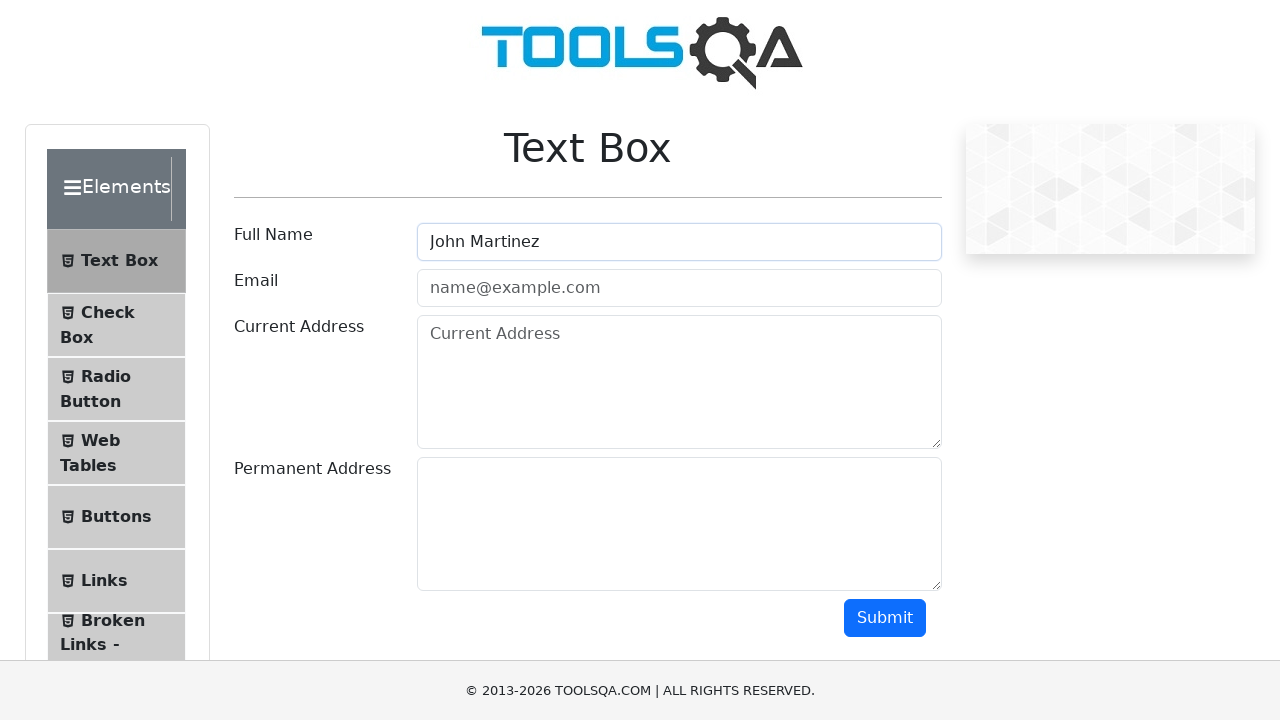

Filled email field with 'john.martinez@example.com' on #userEmail
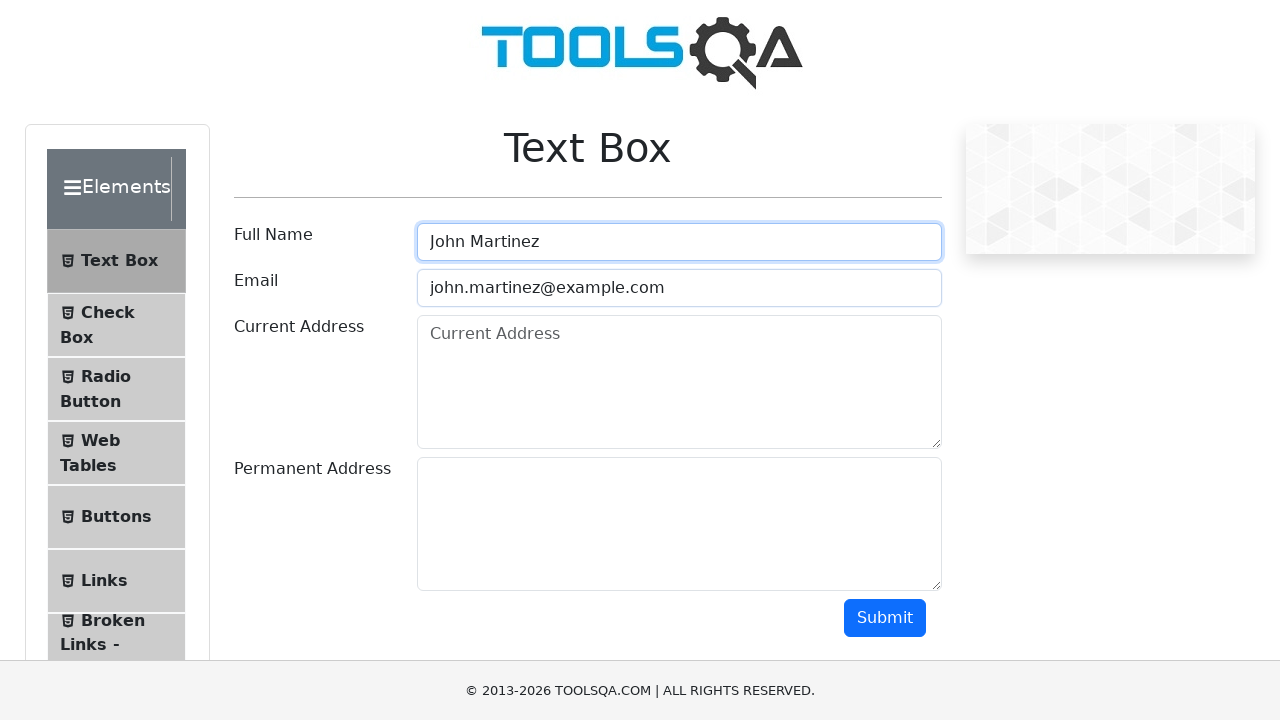

Filled current address field with '123 Main Street, Apt 4B, New York, NY 10001' on #currentAddress
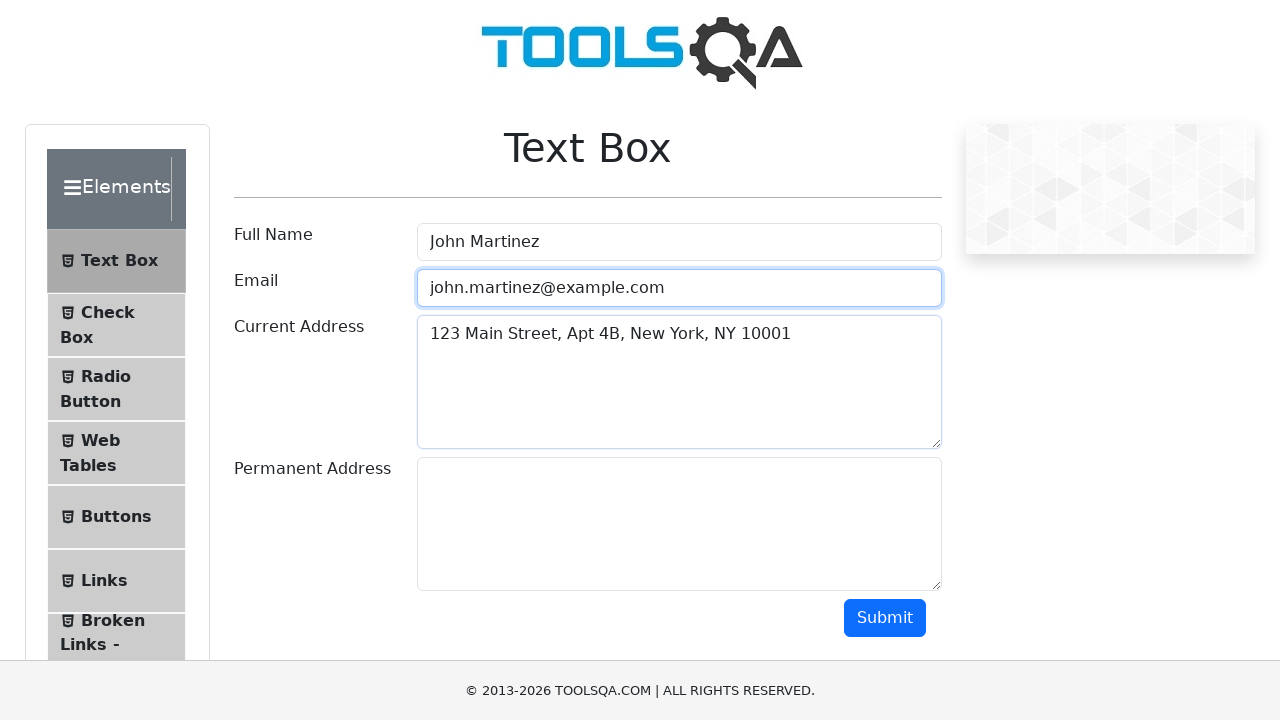

Filled permanent address field with '456 Oak Avenue, Los Angeles, CA 90210' on #permanentAddress
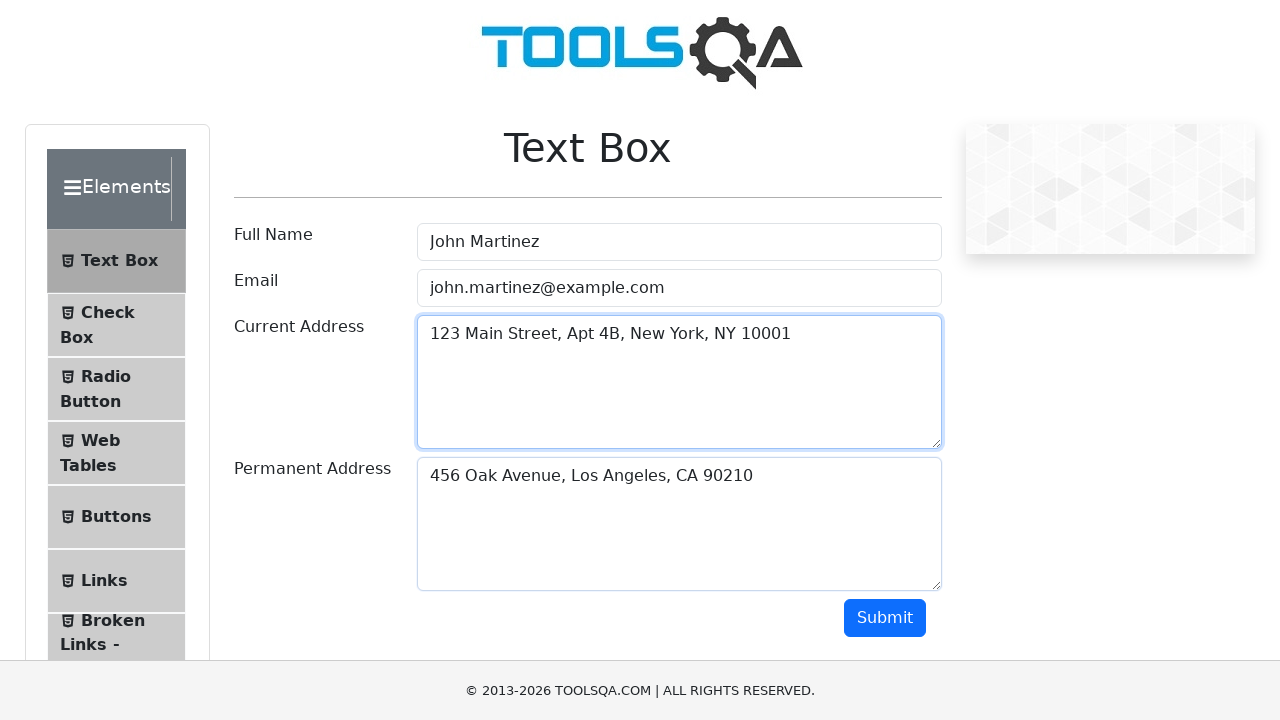

Clicked submit button to submit the form at (885, 618) on #submit
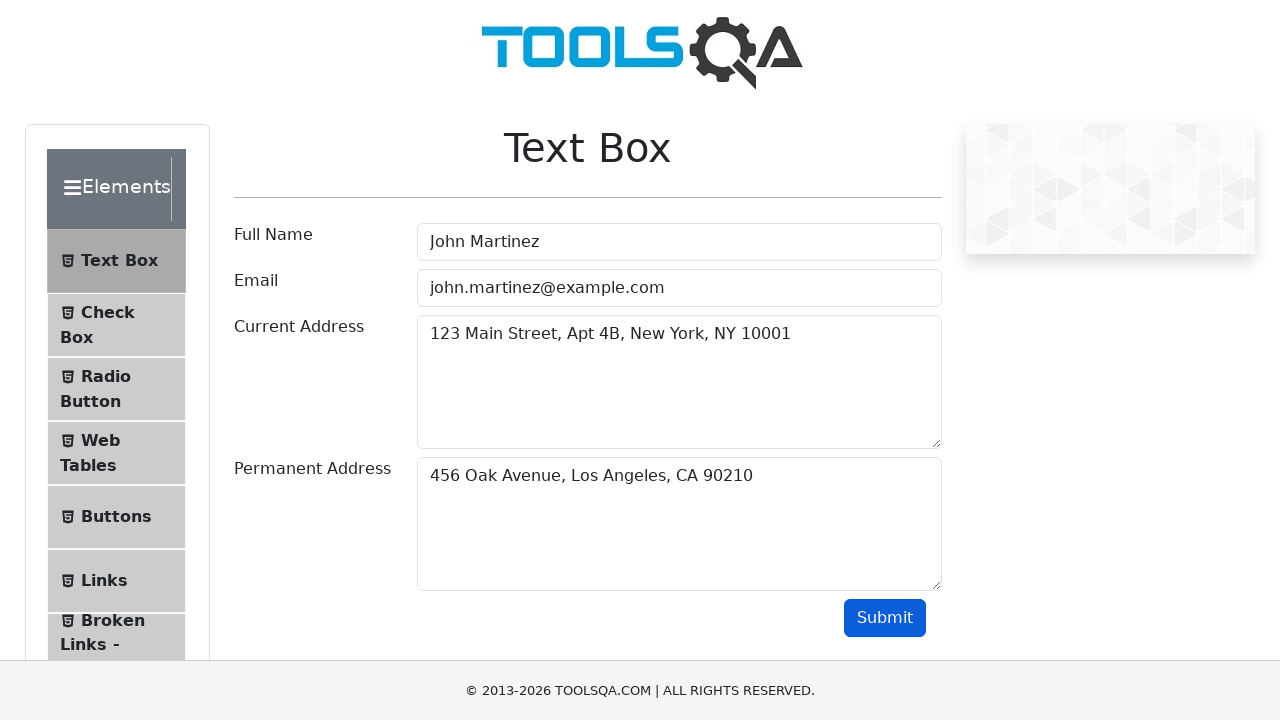

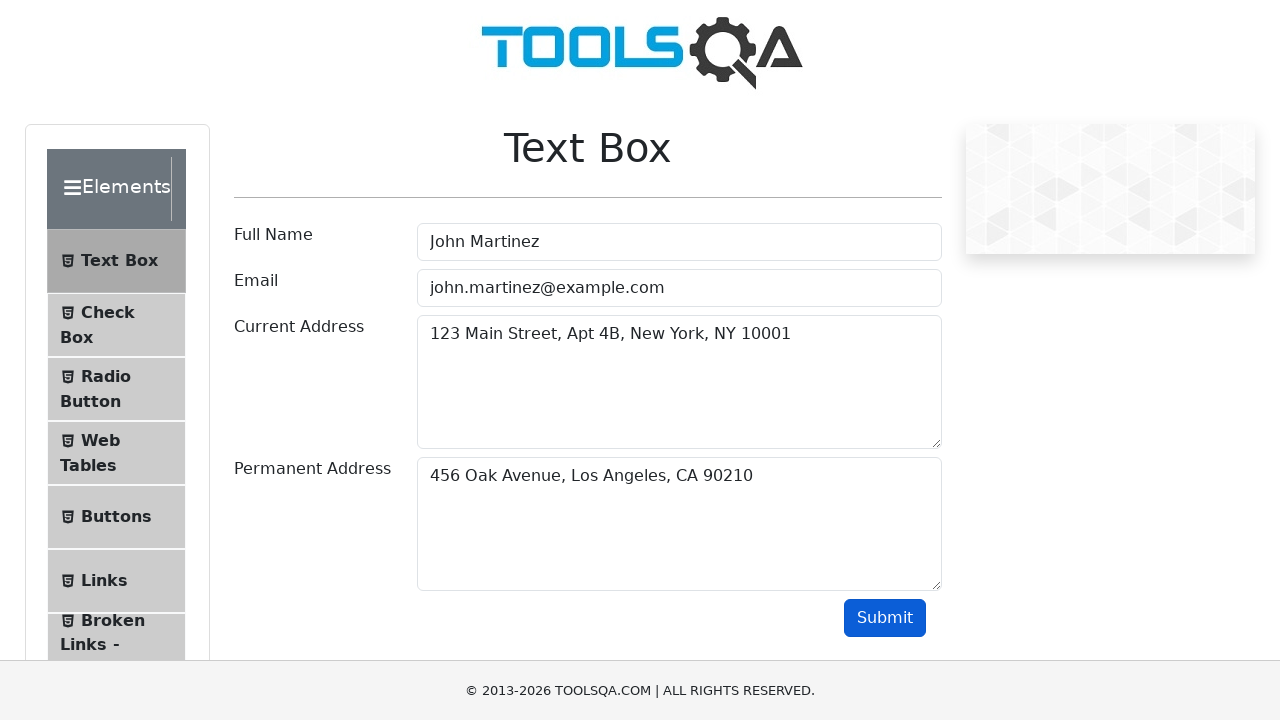